Tests number input functionality by navigating to the Inputs page, entering a number, and using arrow keys to decrement the value

Starting URL: https://the-internet.herokuapp.com

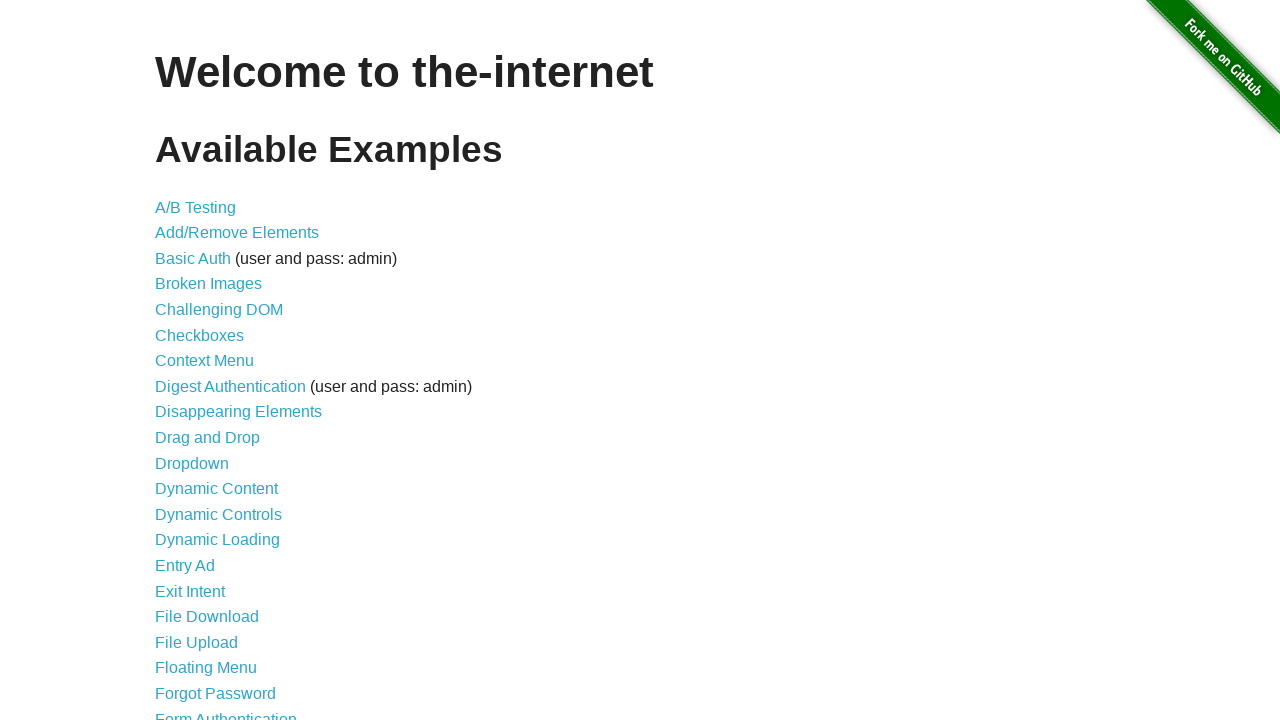

Clicked on the Inputs link at (176, 361) on a:text('Inputs')
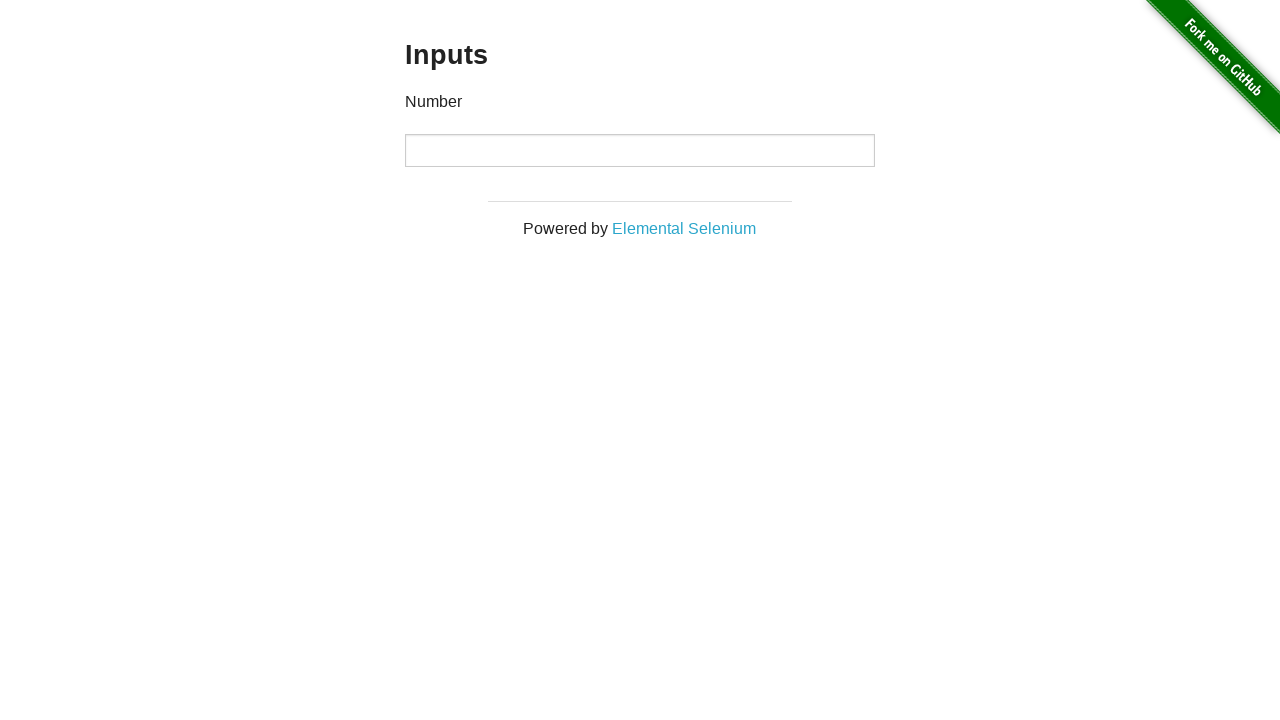

Number input field loaded
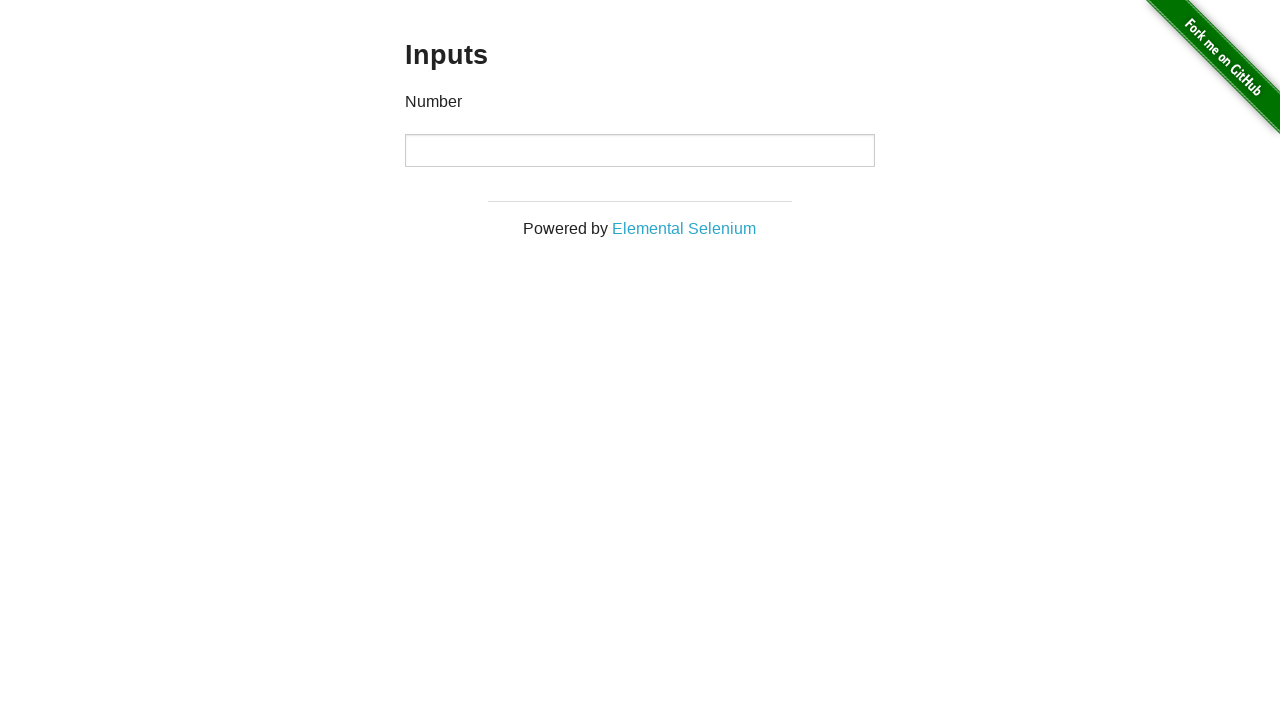

Entered initial value of 75 in number input field on input[type='number']
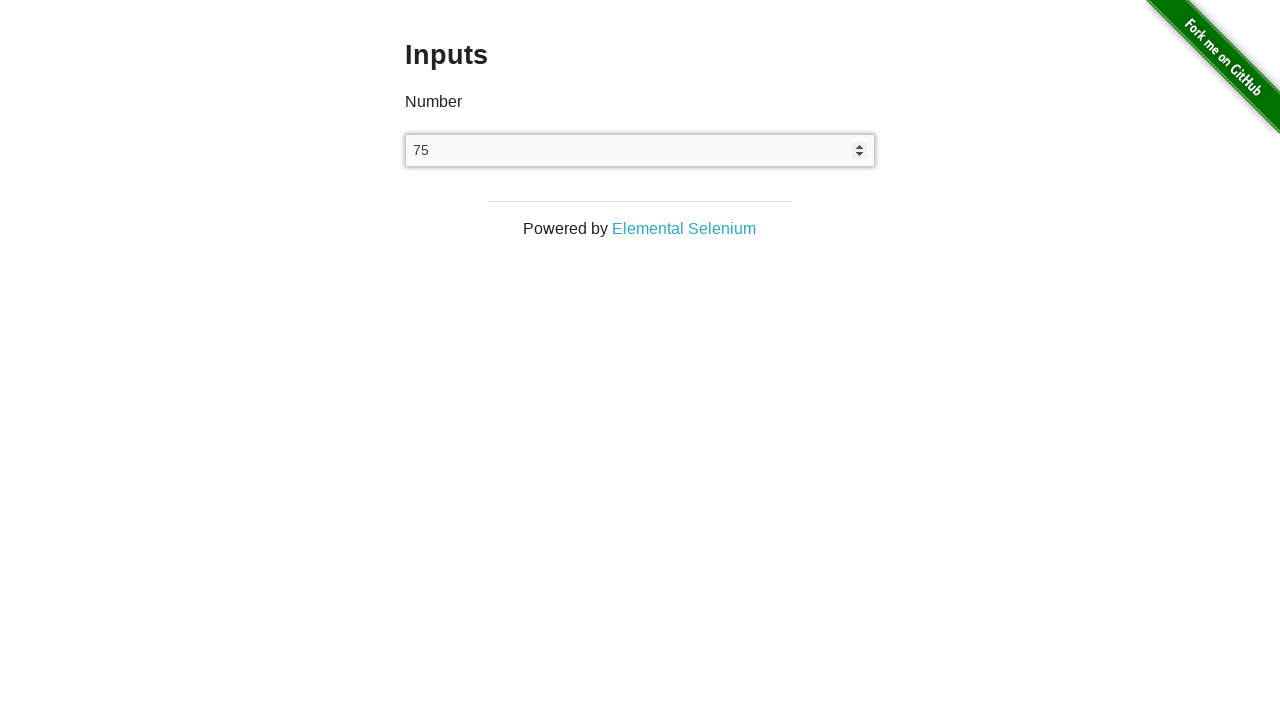

Pressed ArrowDown key (decrement 1/5) on input[type='number']
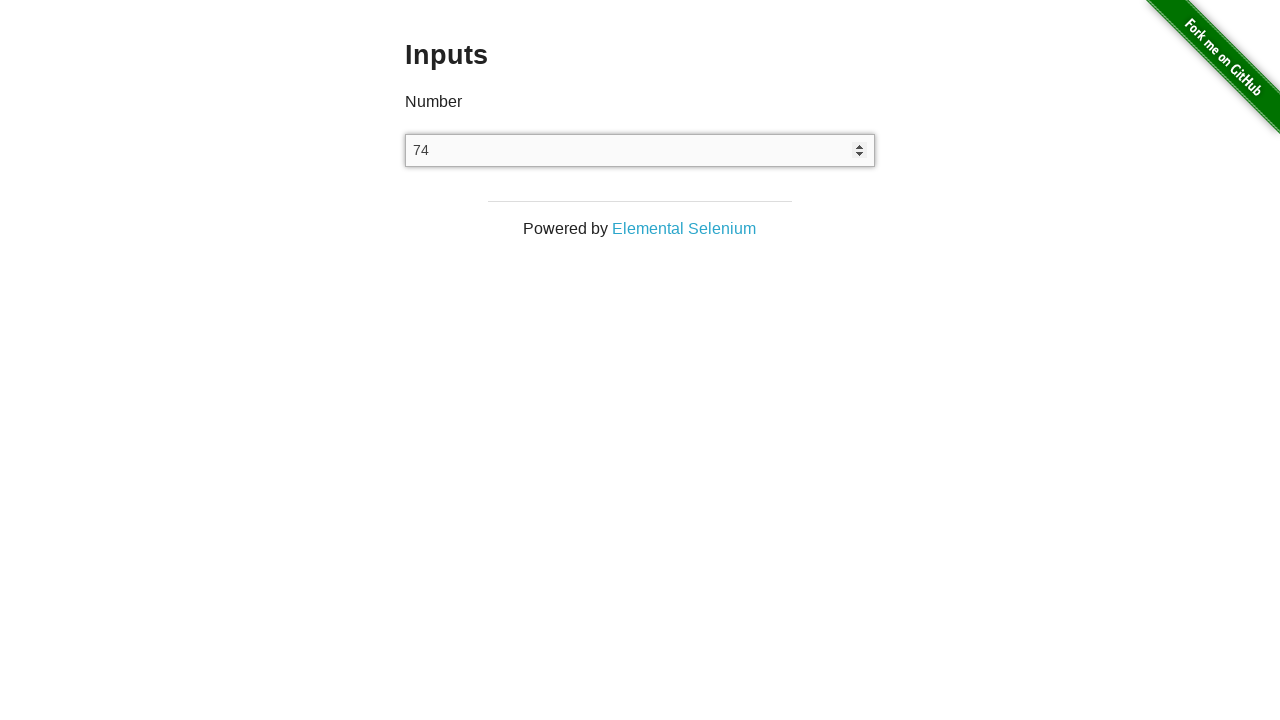

Waited 1 second between keypresses
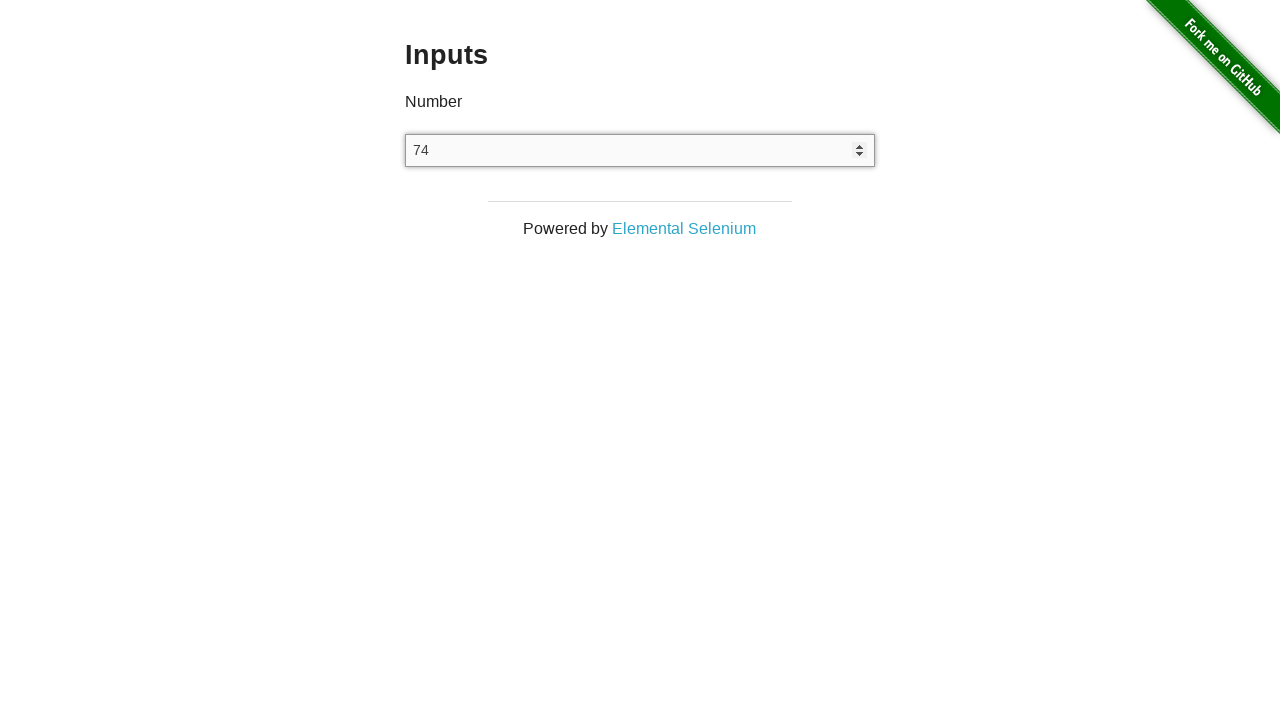

Pressed ArrowDown key (decrement 2/5) on input[type='number']
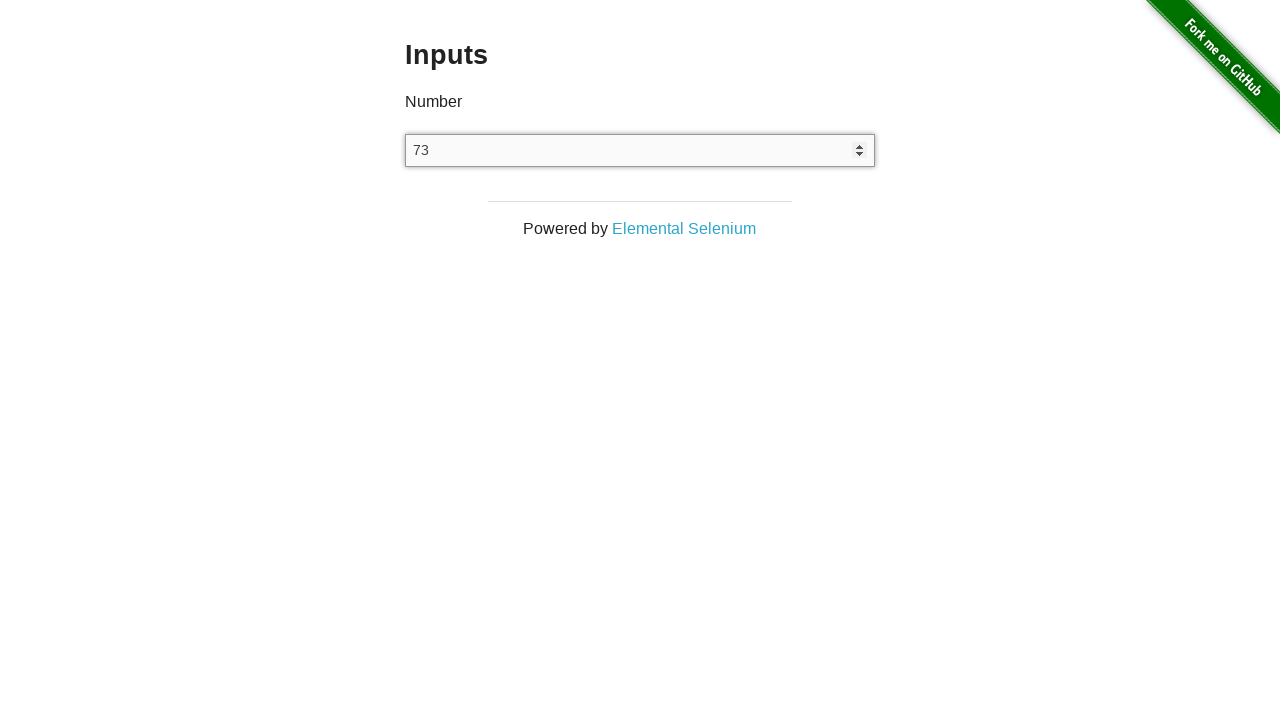

Waited 1 second between keypresses
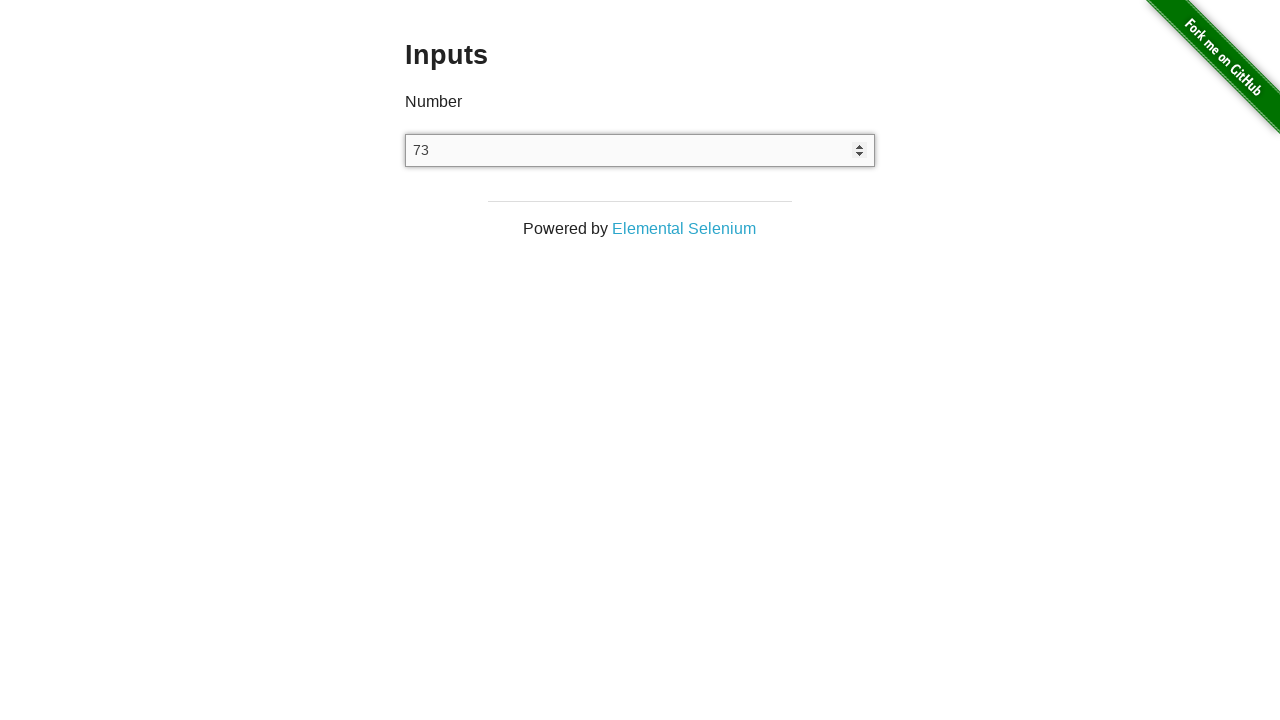

Pressed ArrowDown key (decrement 3/5) on input[type='number']
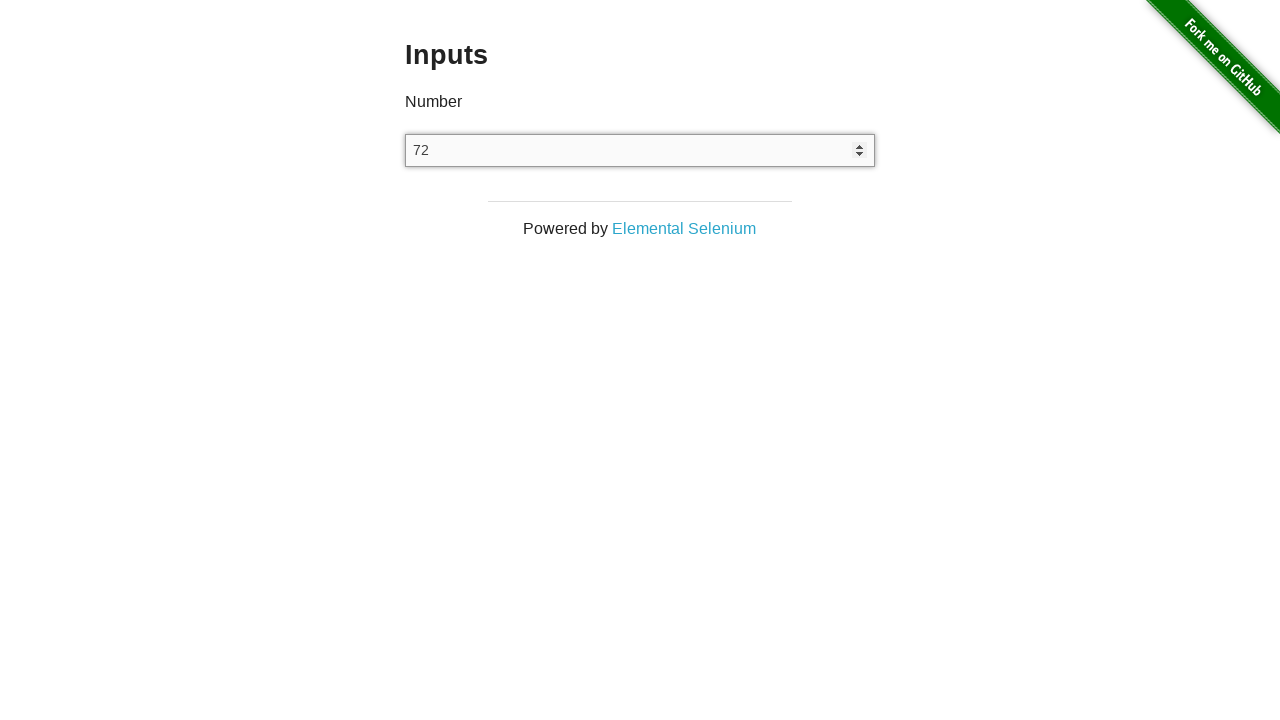

Waited 1 second between keypresses
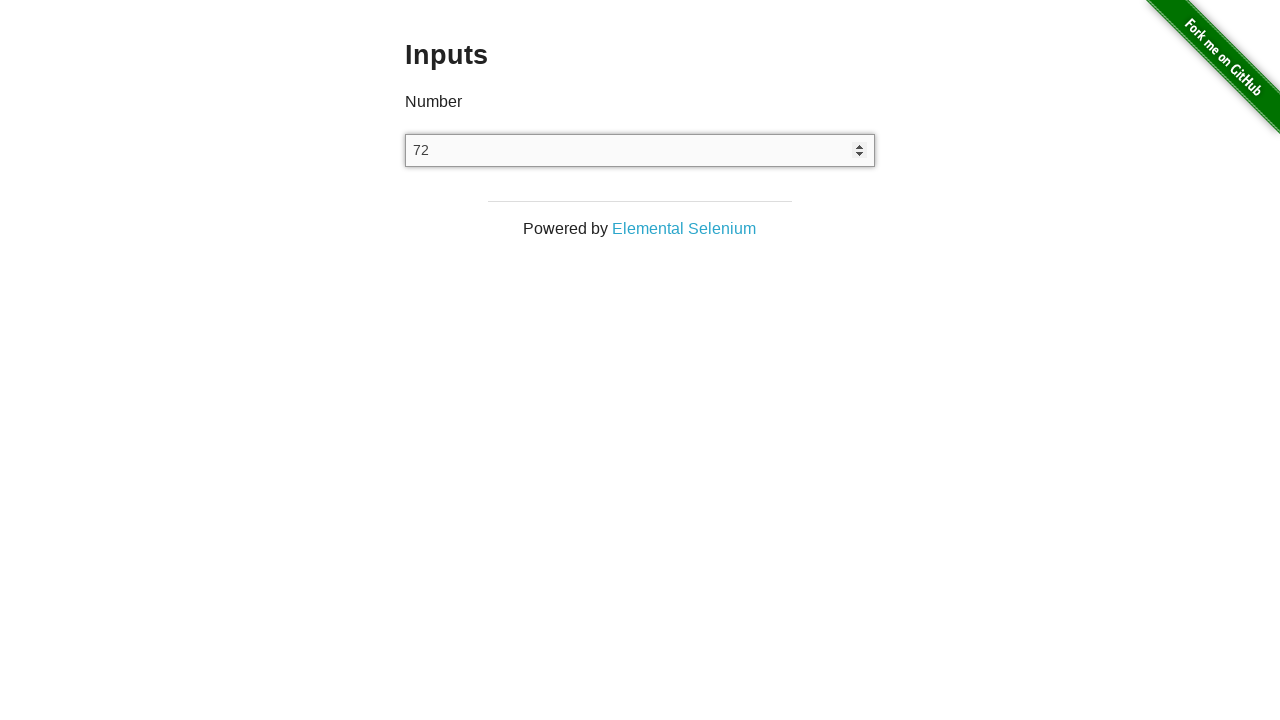

Pressed ArrowDown key (decrement 4/5) on input[type='number']
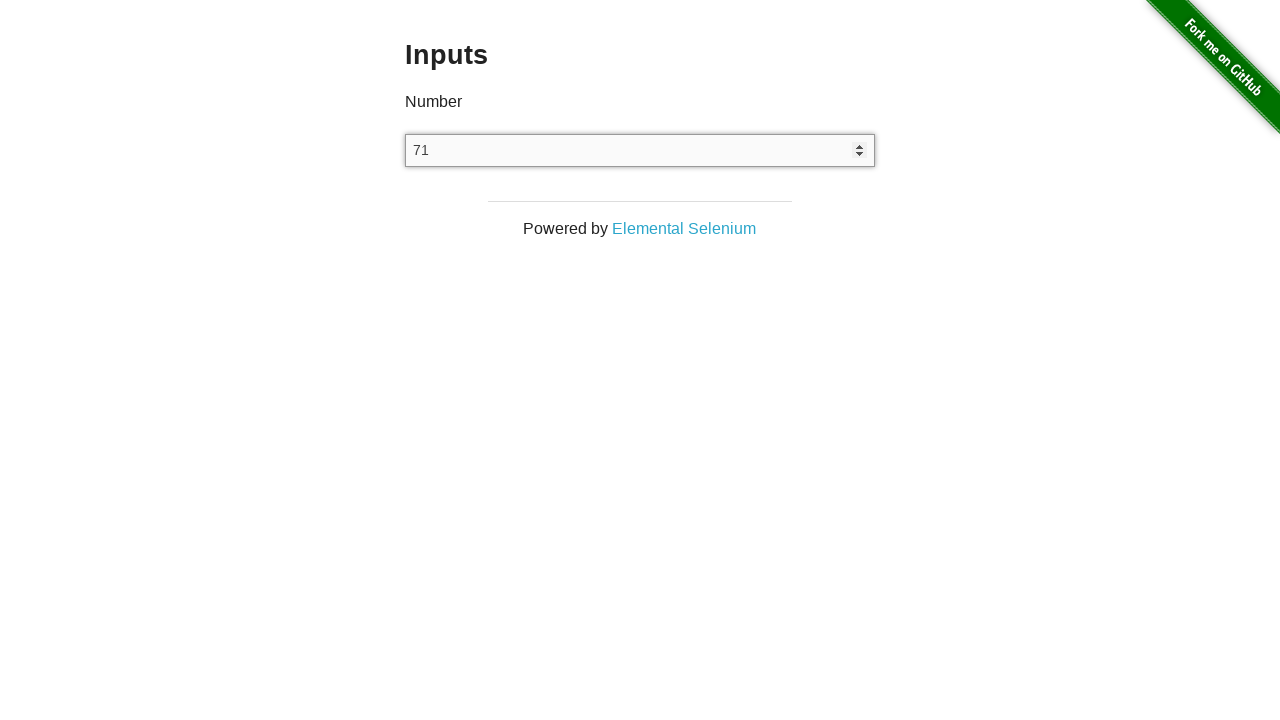

Waited 1 second between keypresses
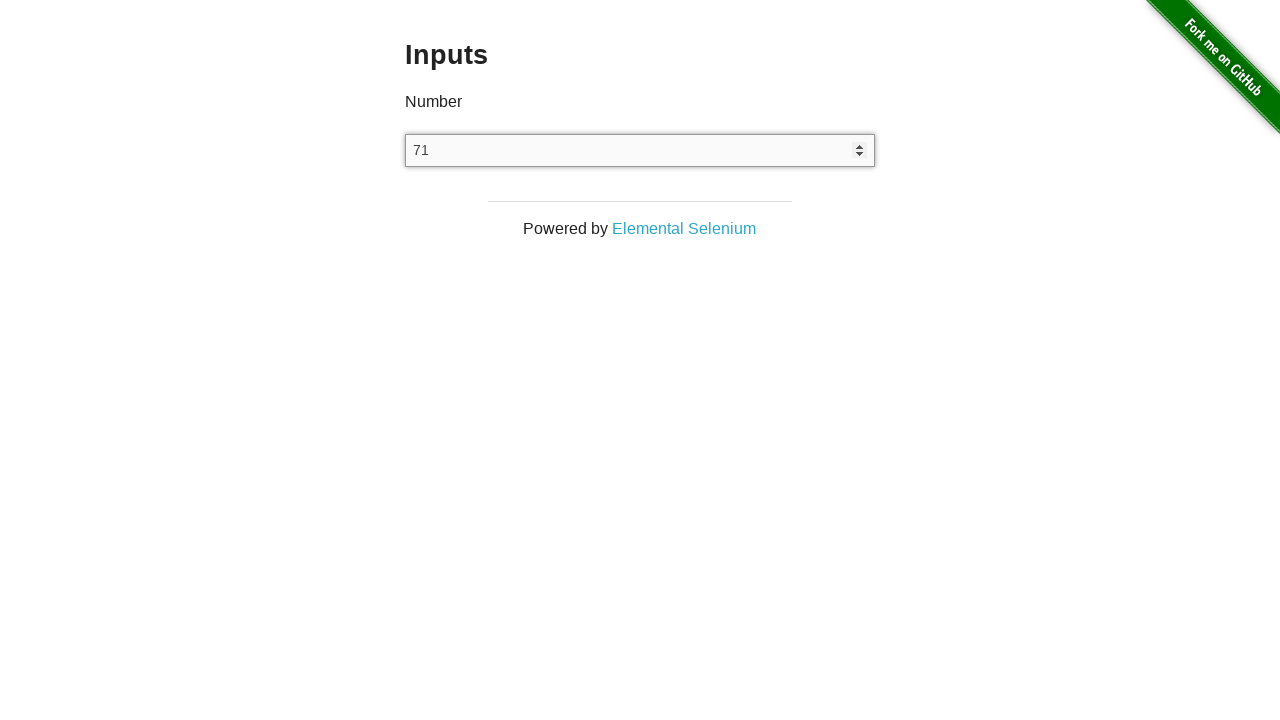

Pressed ArrowDown key (decrement 5/5) on input[type='number']
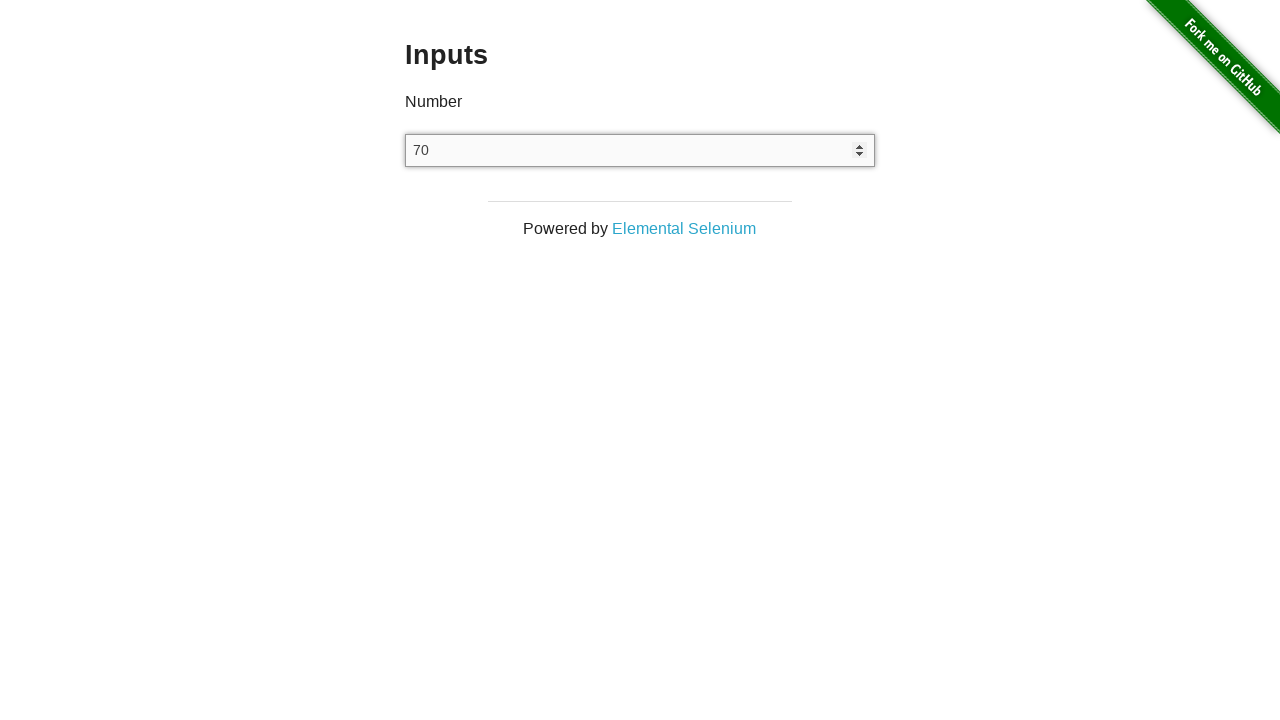

Waited 1 second between keypresses
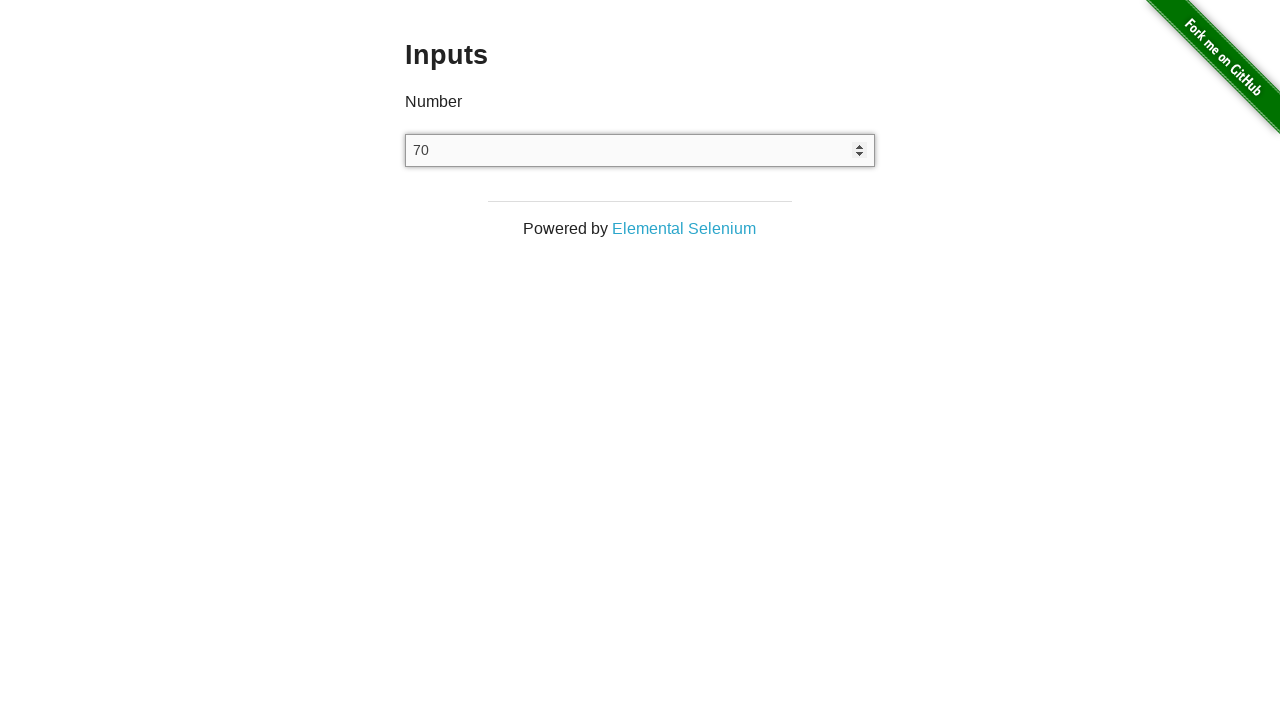

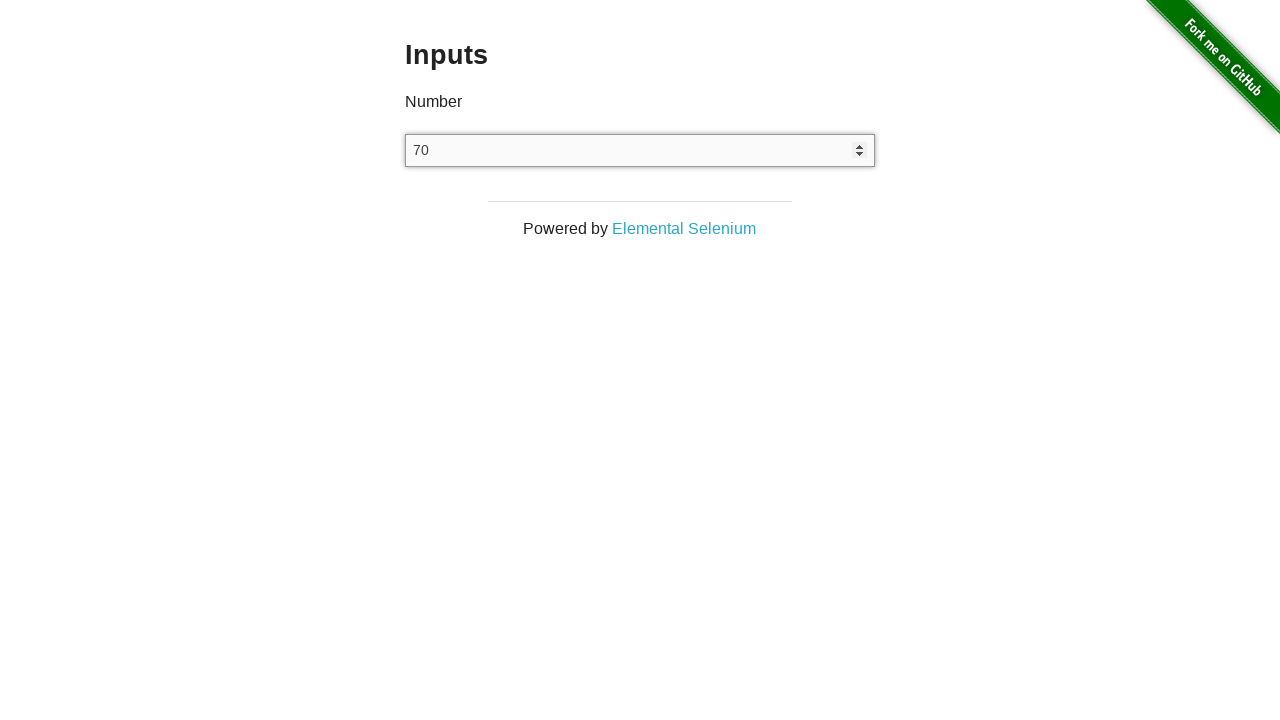